Tests login failure by attempting to login with invalid credentials and verifying error message display

Starting URL: https://www.saucedemo.com/

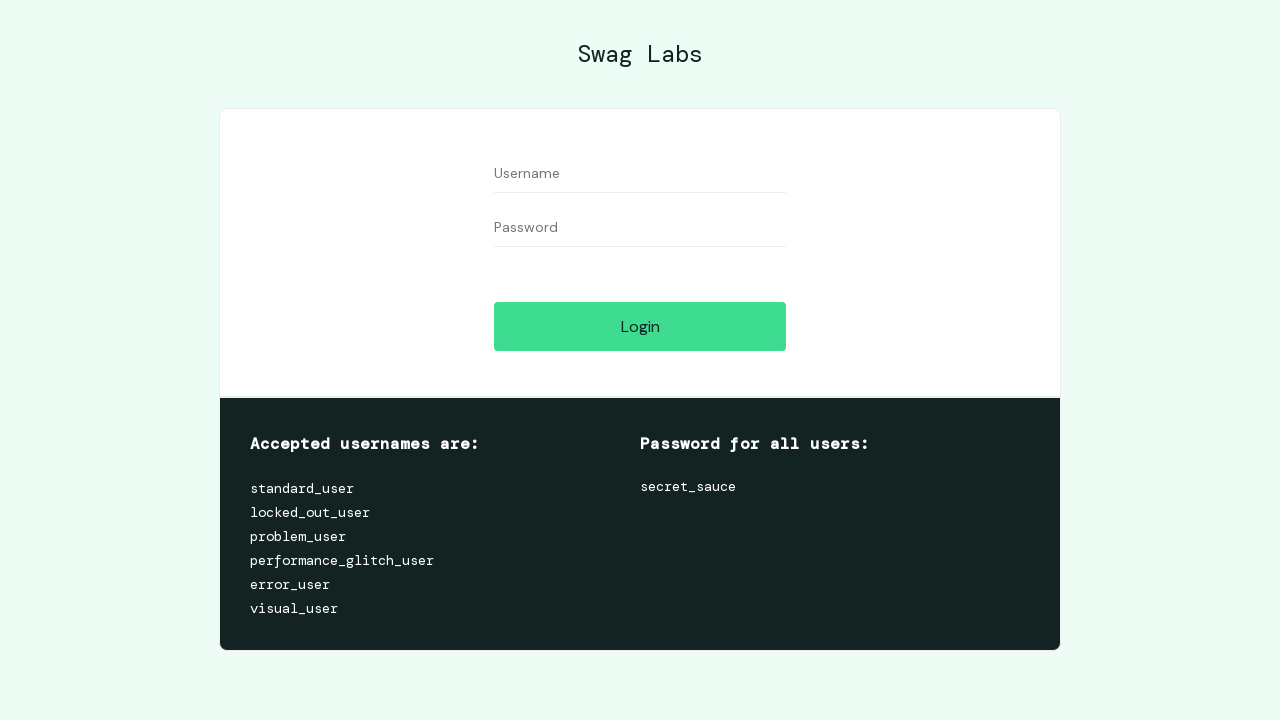

Filled username field with 'invalid_user' on #user-name
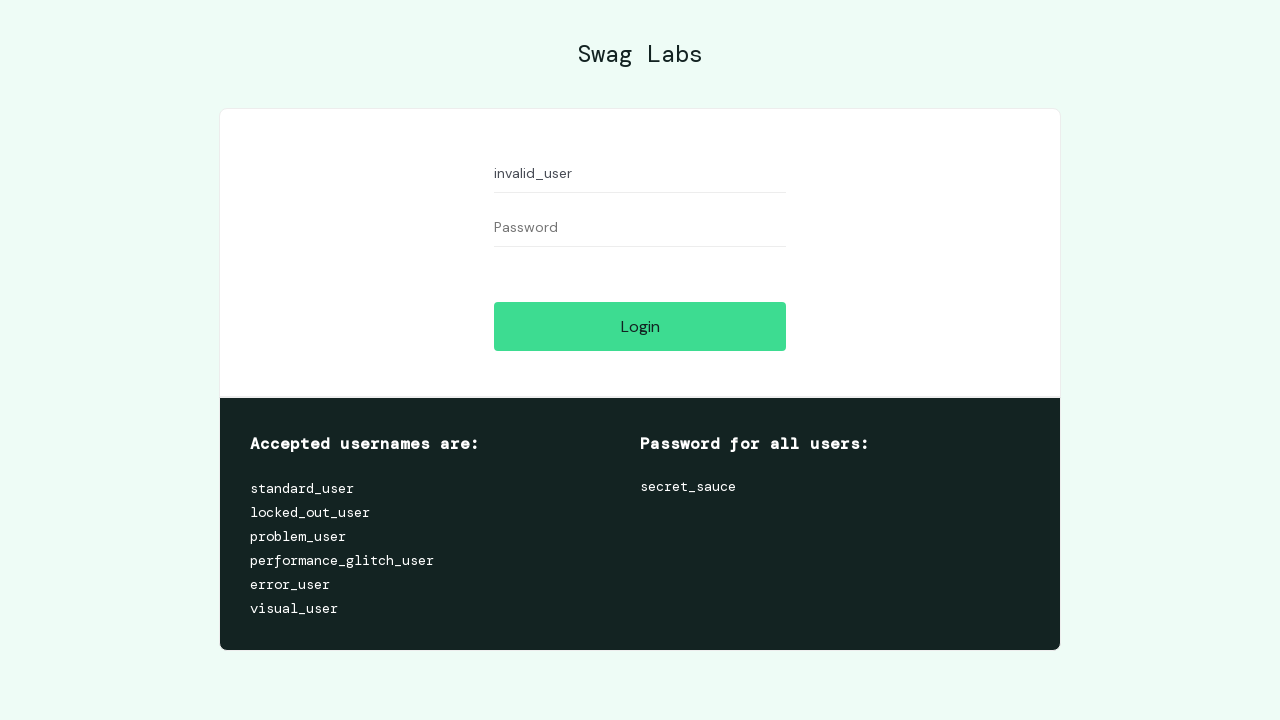

Filled password field with 'wrong_pass' on #password
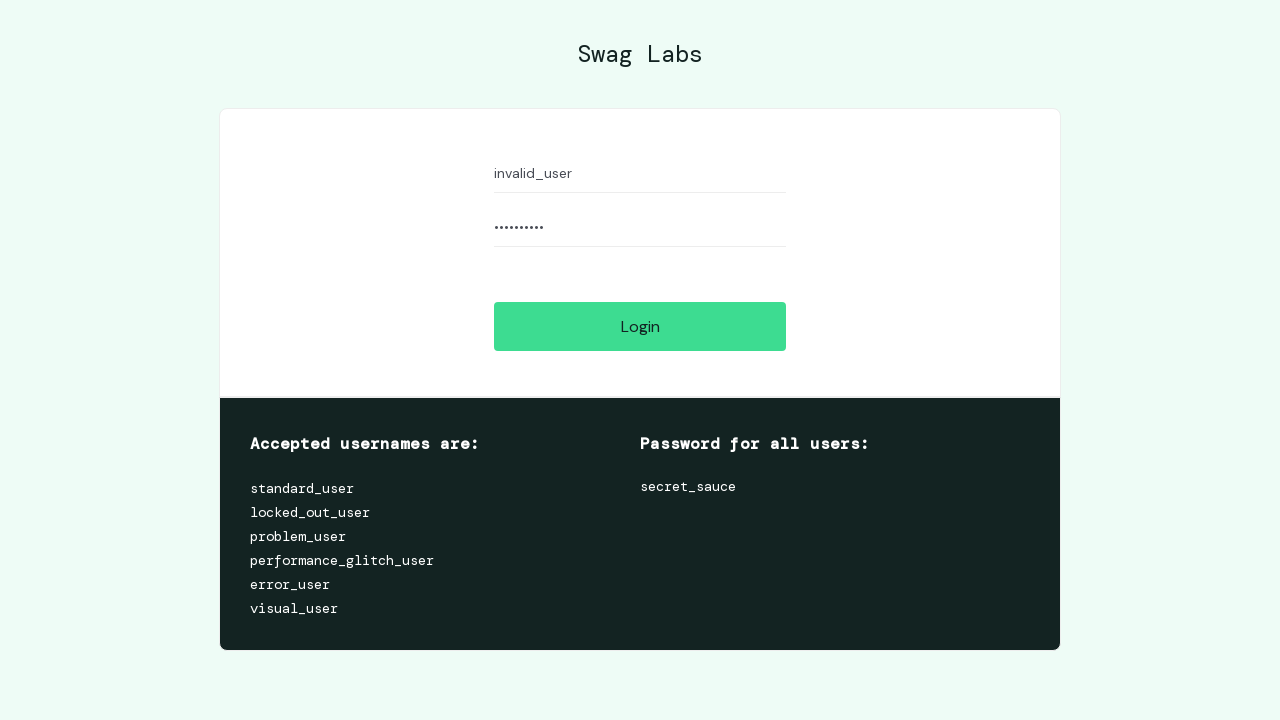

Clicked login button with invalid credentials at (640, 326) on #login-button
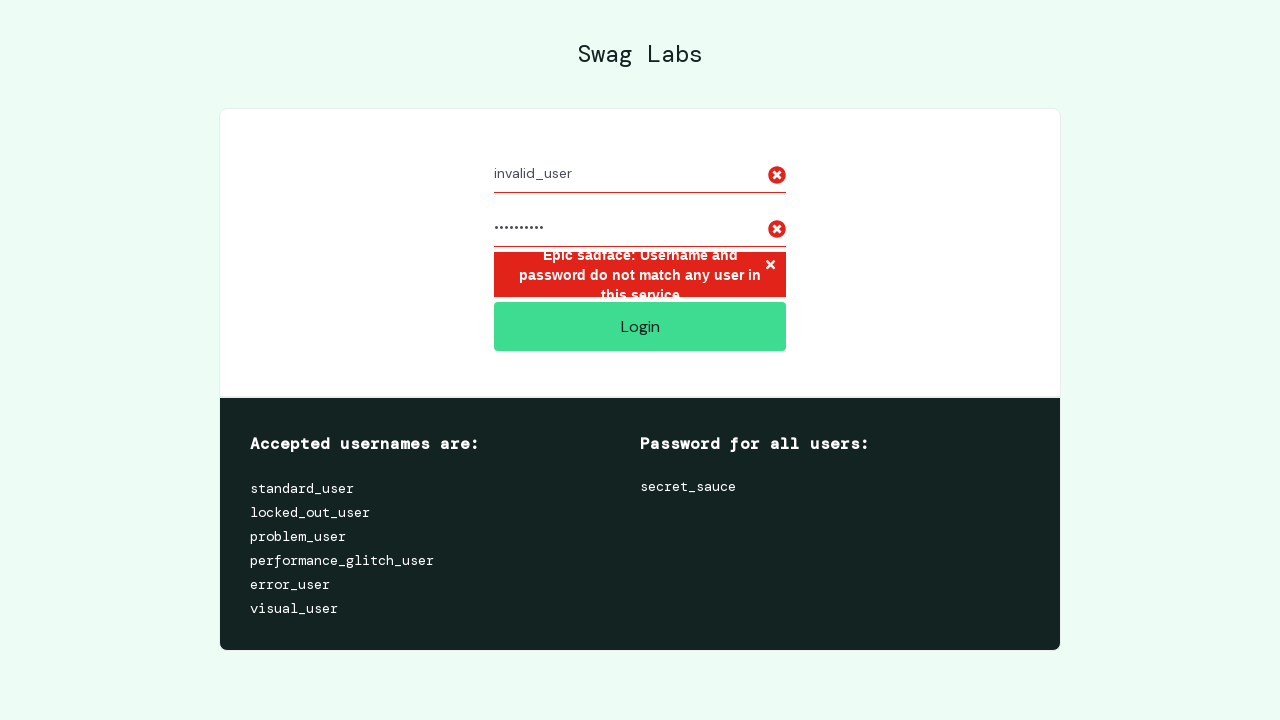

Verified error message is displayed on screen
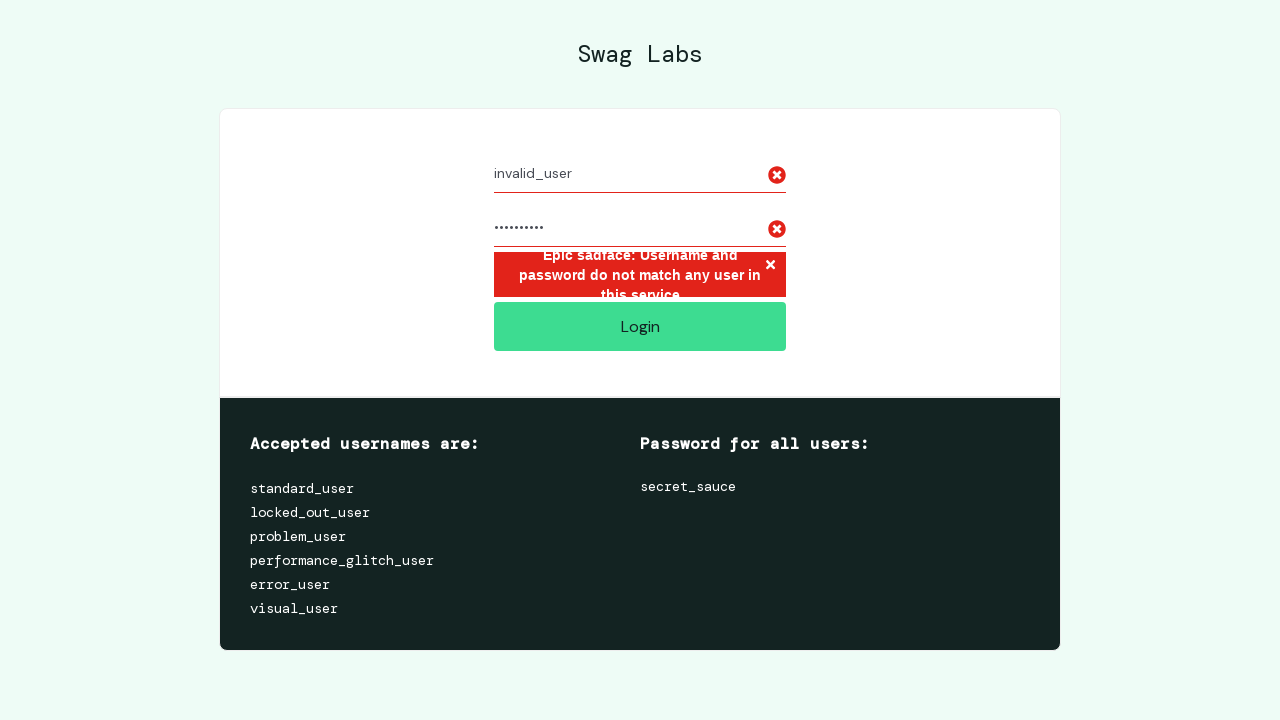

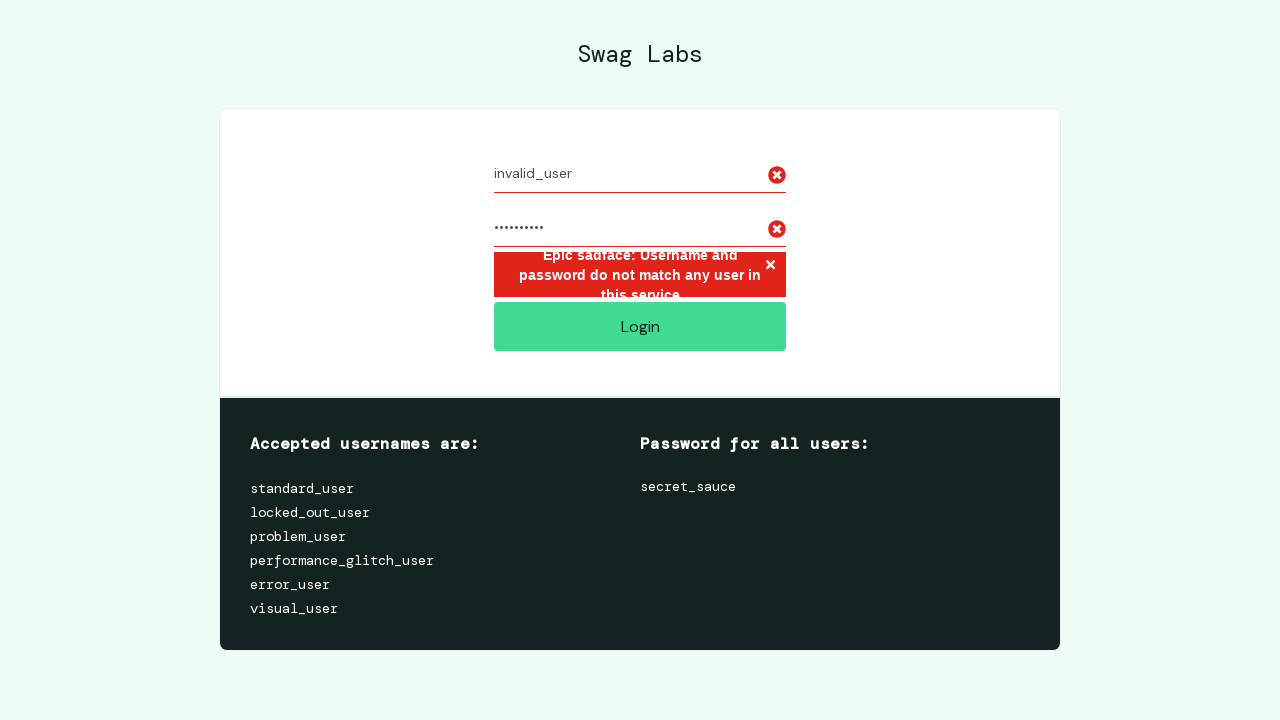